Tests an e-commerce shopping flow by adding multiple items to cart, proceeding through checkout, and placing an order

Starting URL: https://rahulshettyacademy.com/seleniumPractise/#/

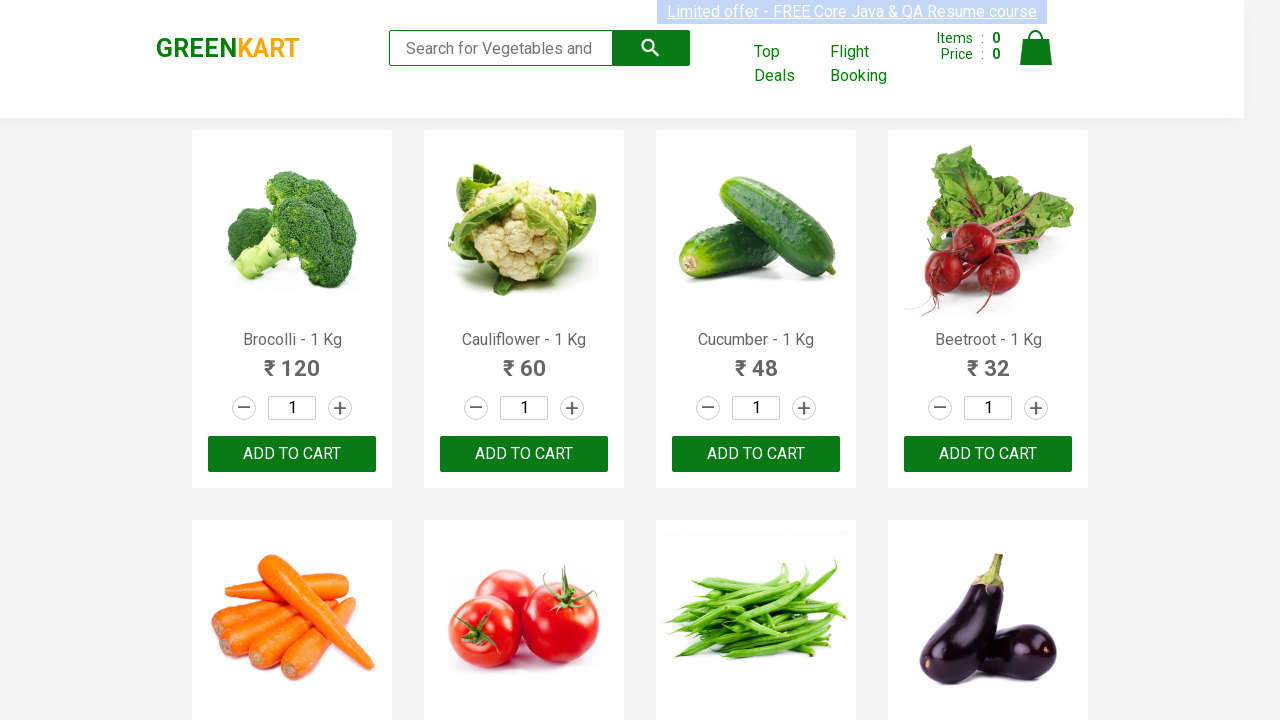

Clicked increment button for Cauliflower at (572, 408) on div >> internal:has-text=/^Cauliflower - 1 Kg60–\+ADD TO CART$/ >> internal:role
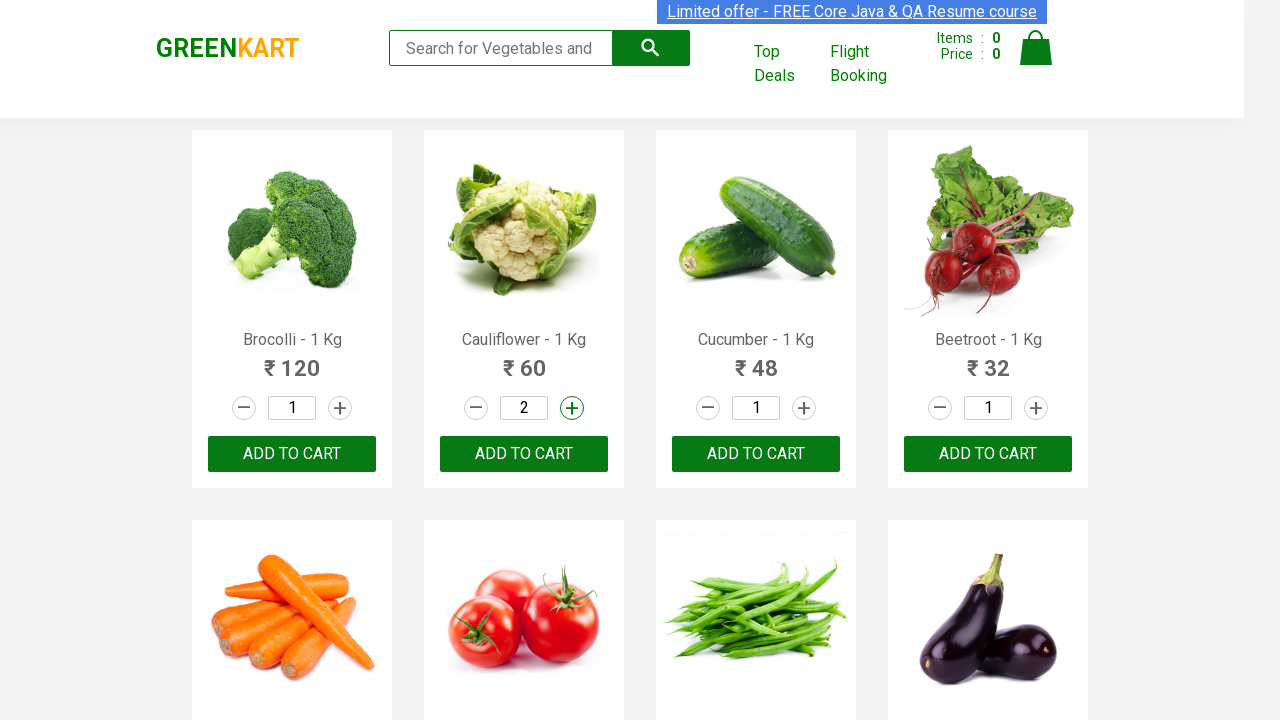

Added Cauliflower to cart at (524, 454) on div >> internal:has-text=/^Cauliflower - 1 Kg60–\+ADD TO CART$/ >> internal:role
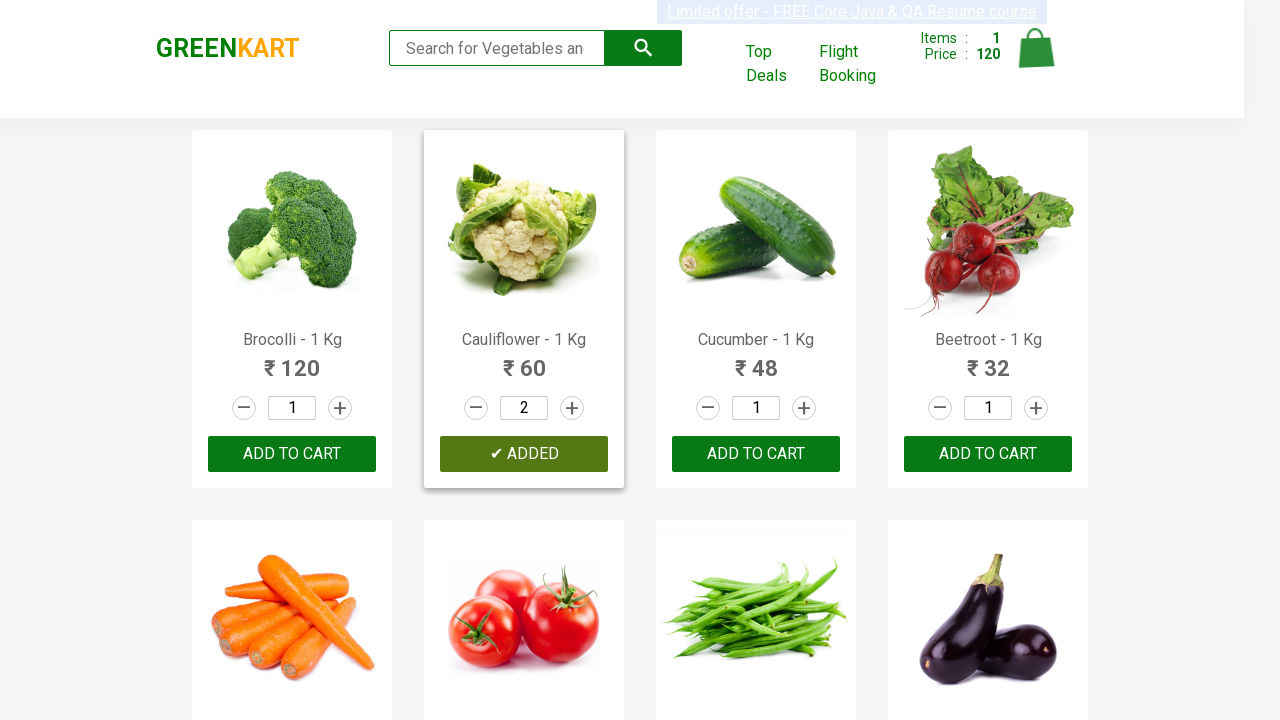

Clicked increment button for Mushroom at (572, 360) on div >> internal:has-text=/^Mushroom - 1 Kg75–\+ADD TO CART$/ >> internal:role=li
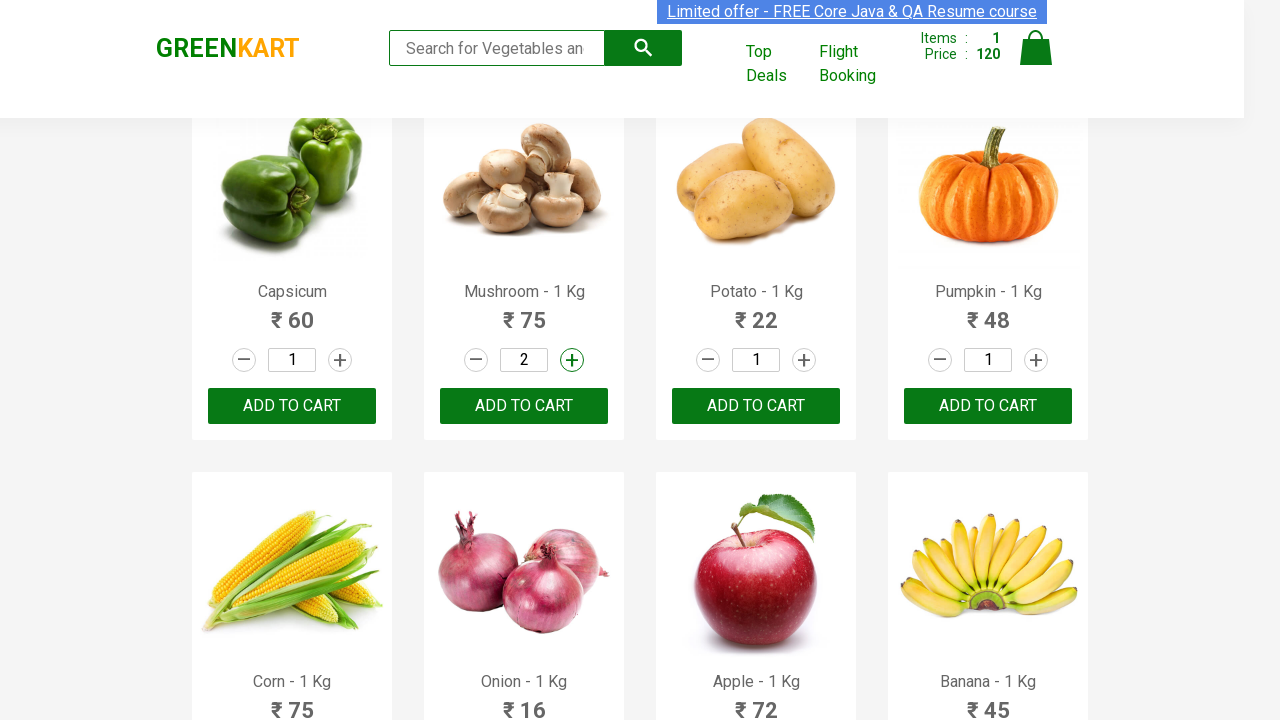

Added Mushroom to cart at (524, 406) on div >> internal:has-text=/^Mushroom - 1 Kg75–\+ADD TO CART$/ >> internal:role=bu
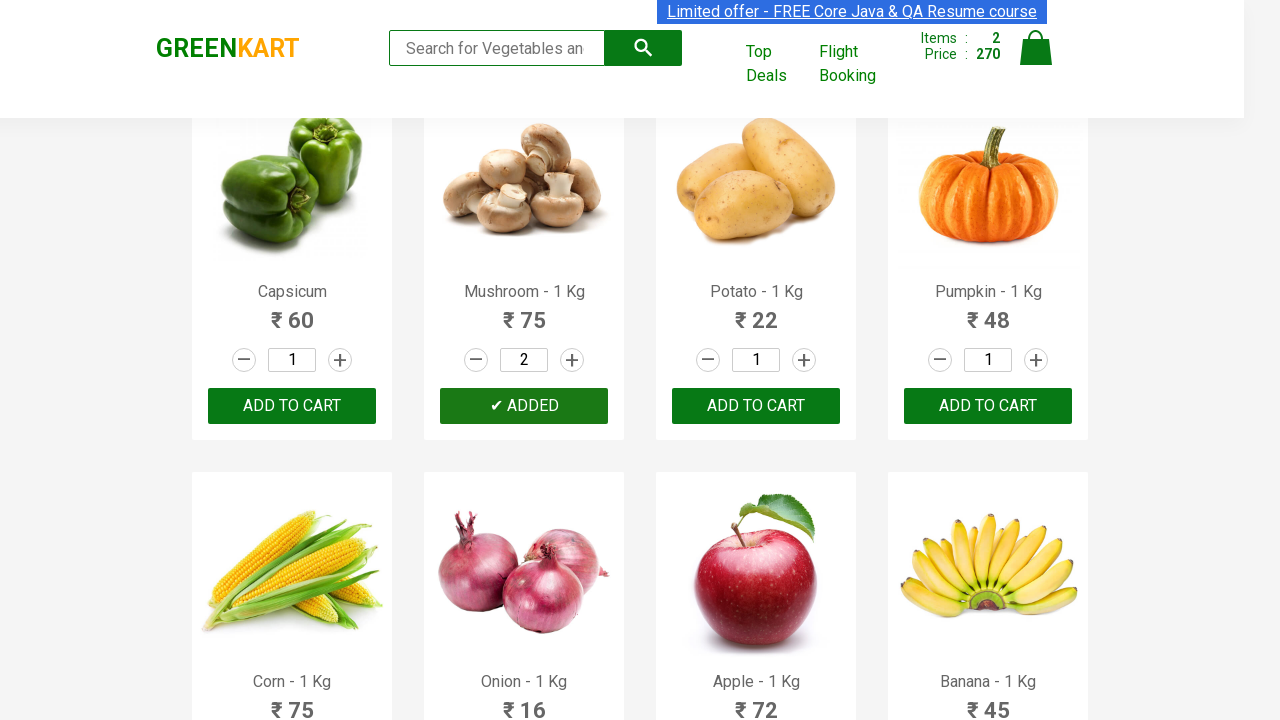

Clicked increment button for Pumpkin at (1036, 360) on div >> internal:has-text=/^Pumpkin - 1 Kg48–\+ADD TO CART$/ >> internal:role=lin
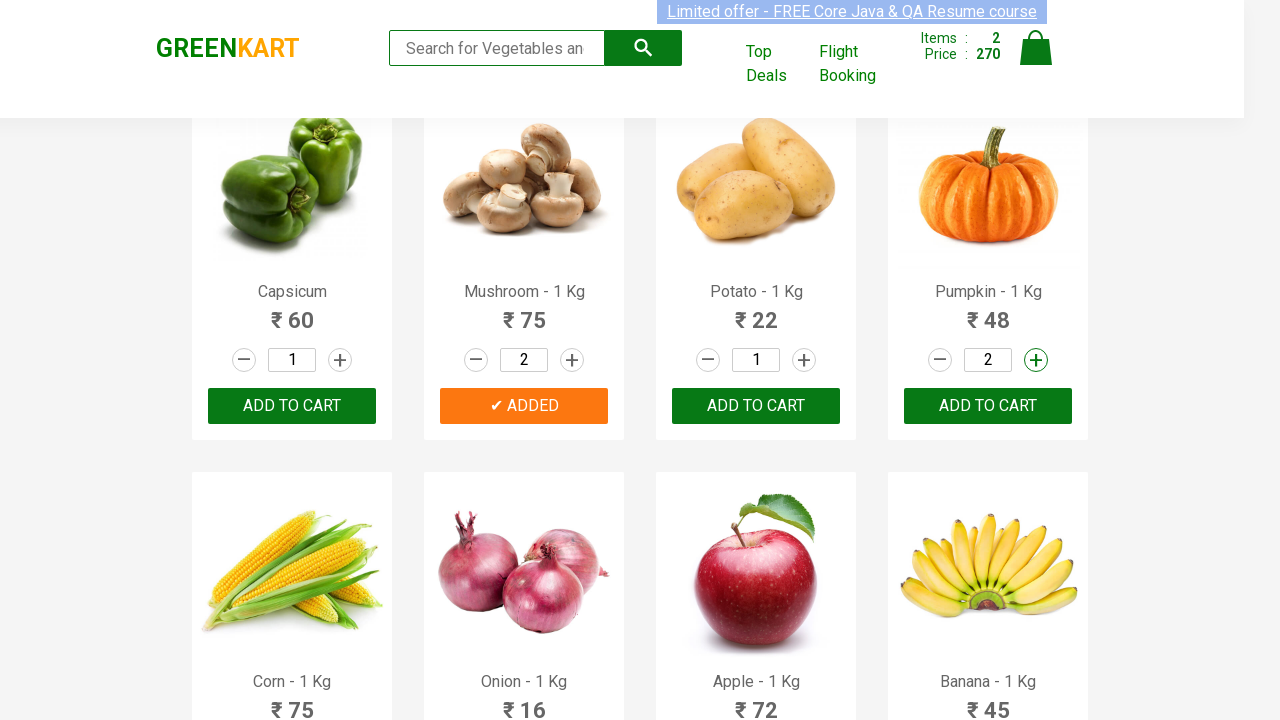

Added Pumpkin to cart at (988, 406) on div >> internal:has-text=/^Pumpkin - 1 Kg48–\+ADD TO CART$/ >> internal:role=but
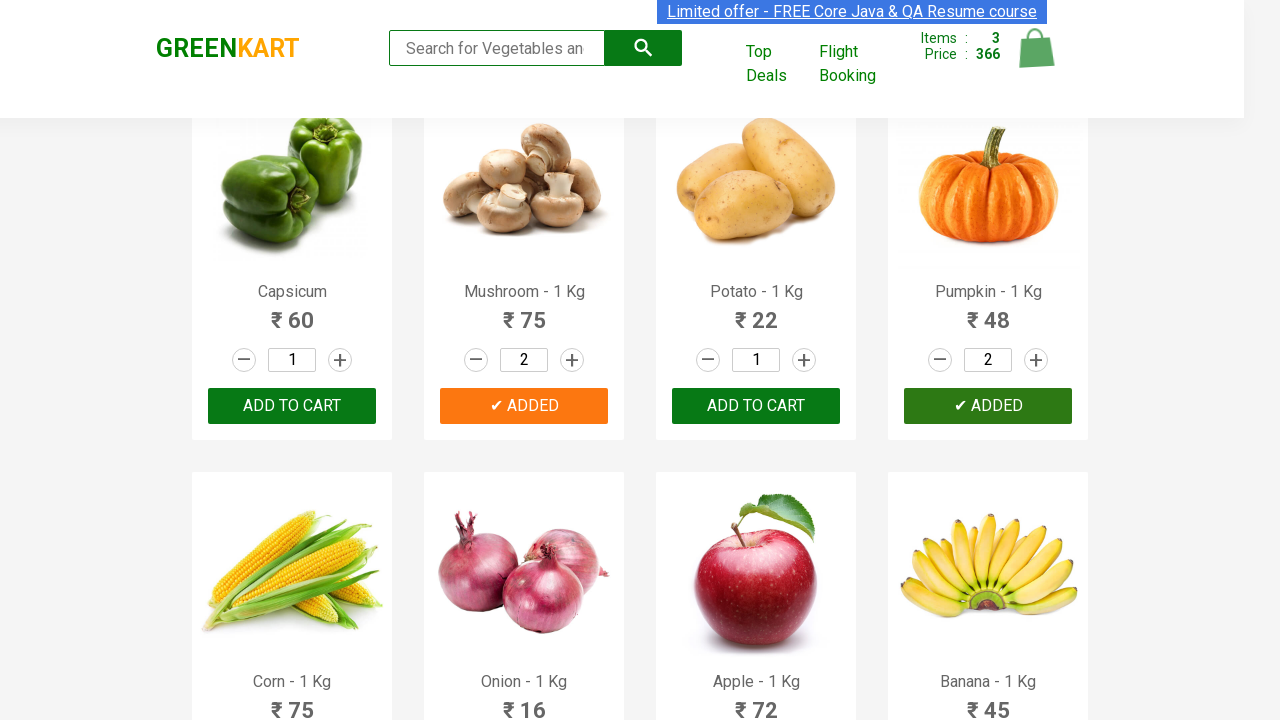

Navigated to cart at (1036, 59) on internal:role=link[name="Cart"i]
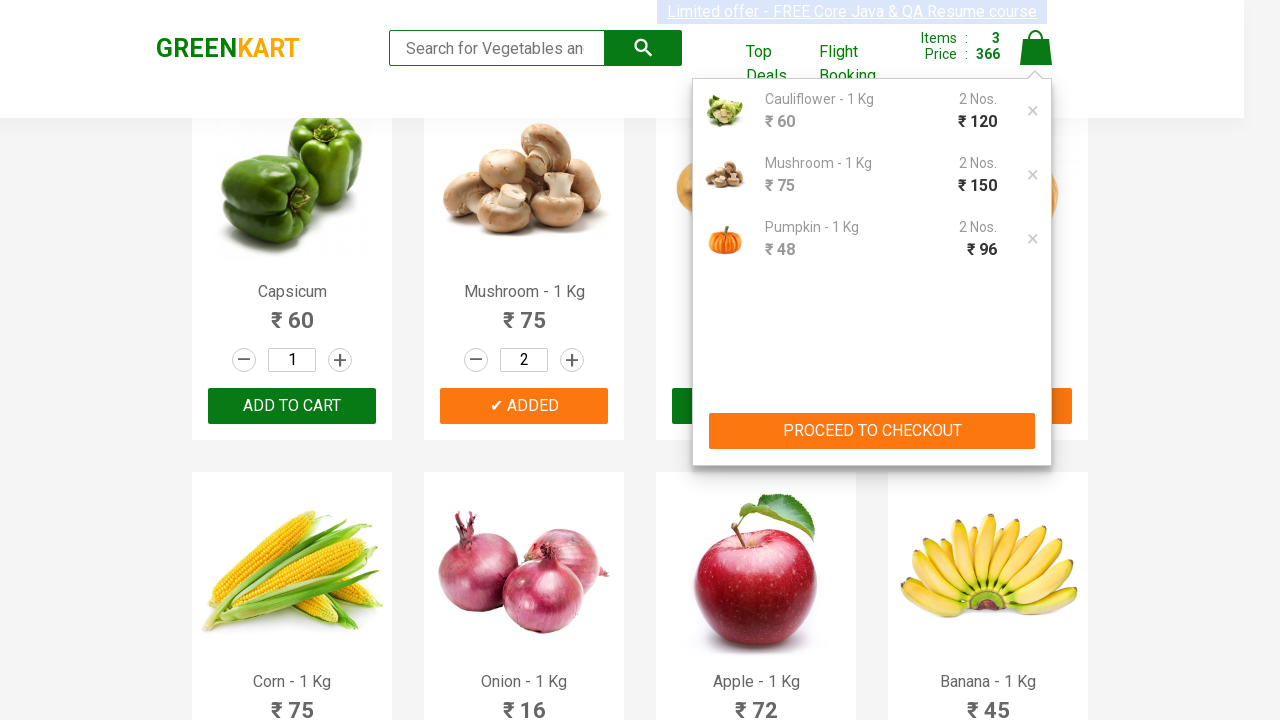

Clicked Proceed to Checkout button at (872, 431) on internal:role=button[name="PROCEED TO CHECKOUT"i]
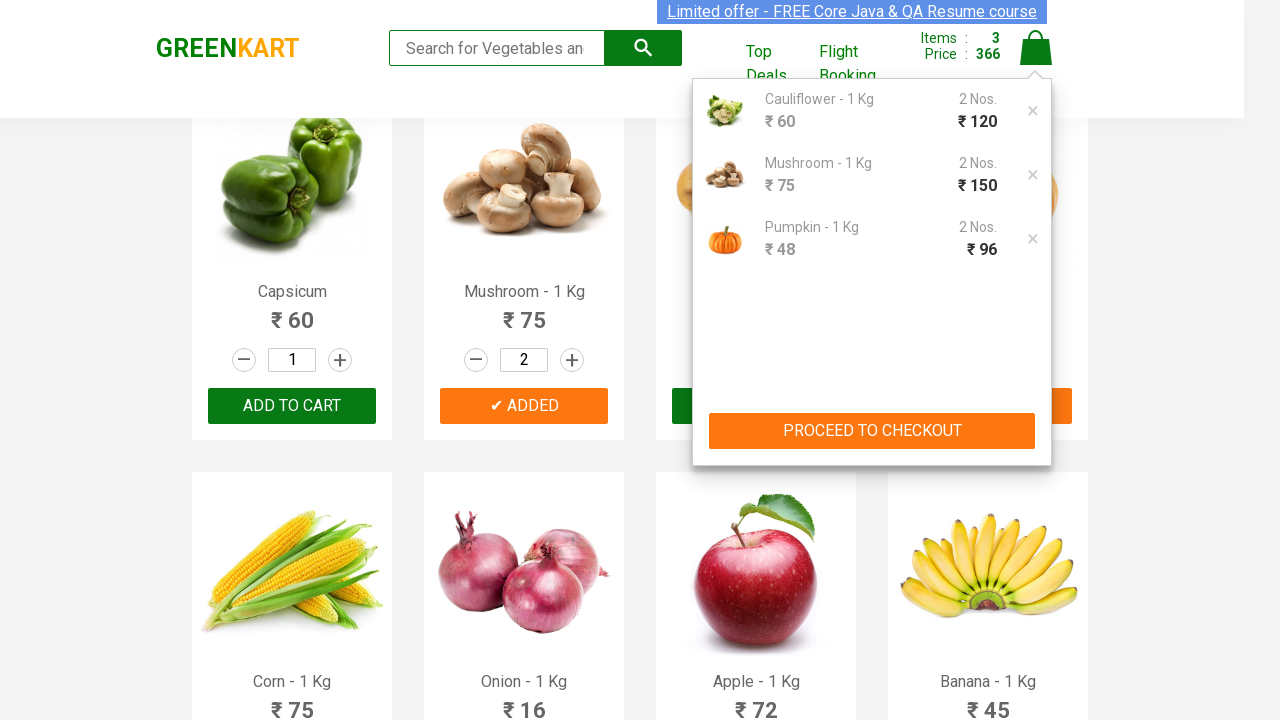

Clicked Place Order button at (1036, 562) on internal:role=button[name="Place Order"i]
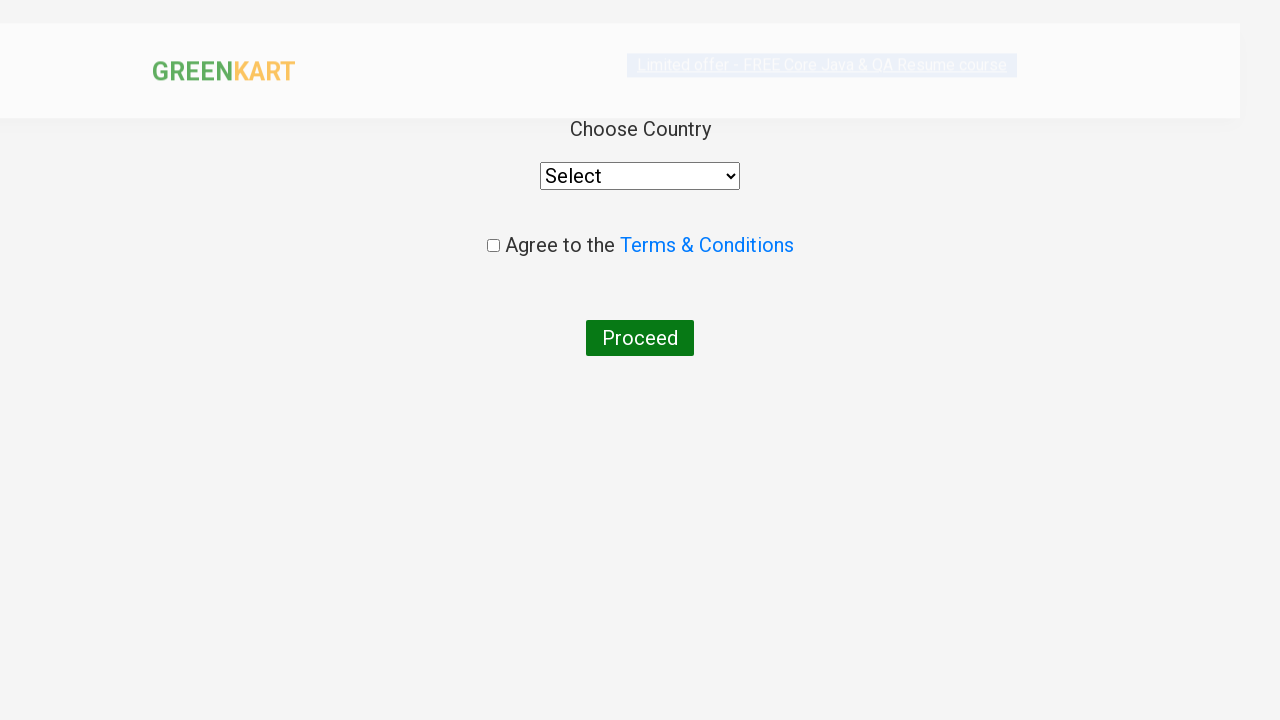

Selected India from country dropdown on internal:role=combobox
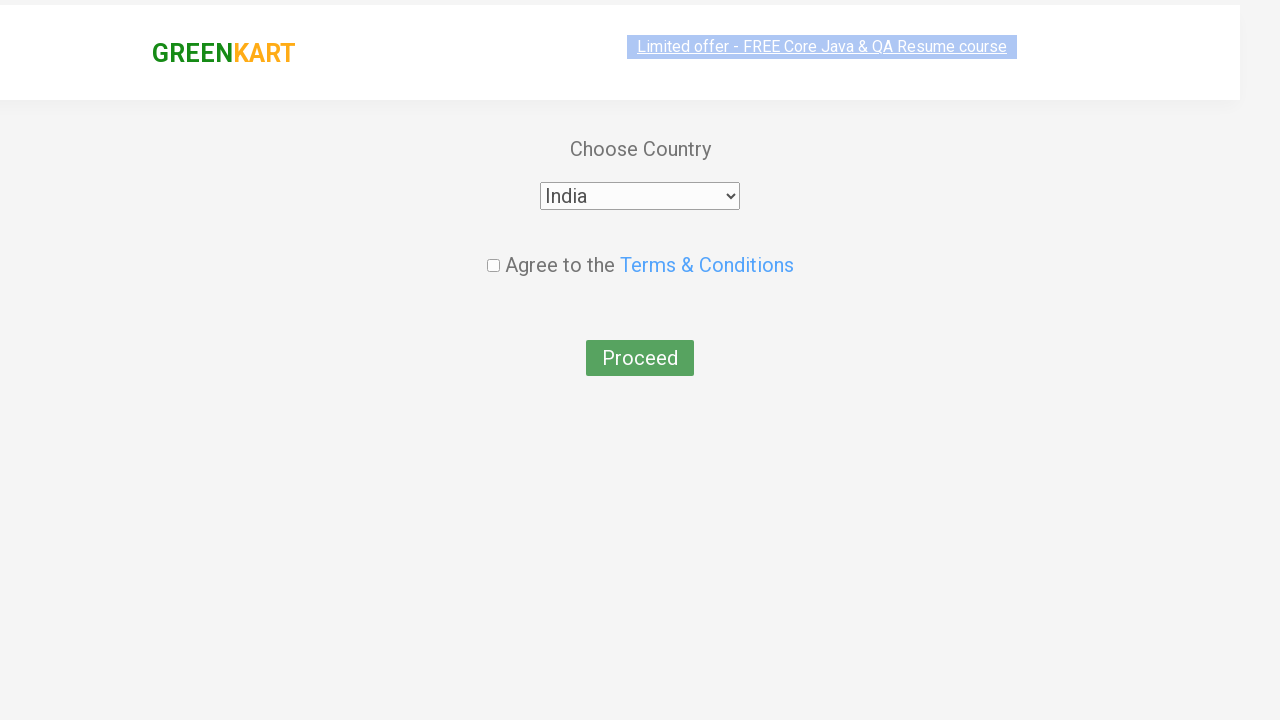

Checked terms and conditions checkbox at (493, 246) on internal:role=checkbox
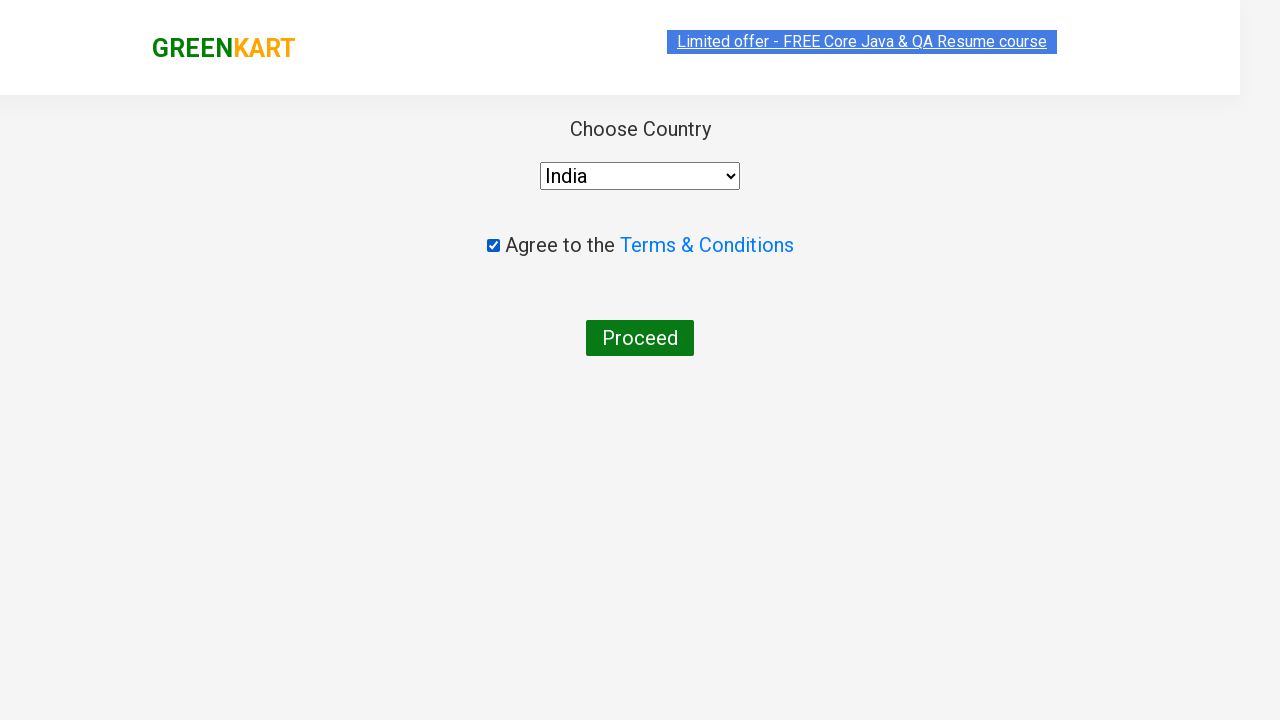

Clicked Proceed button to complete order at (640, 338) on internal:role=button[name="Proceed"i]
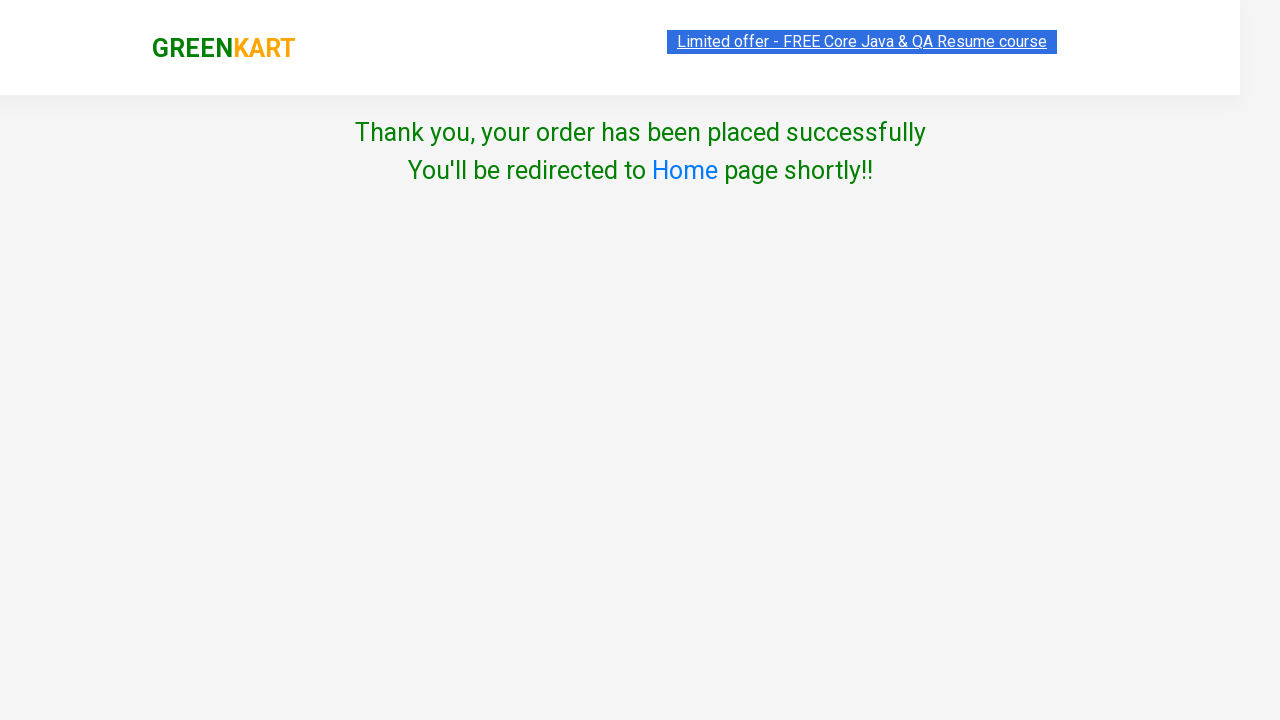

Clicked Home link to return to homepage at (684, 170) on internal:role=link[name="Home"i]
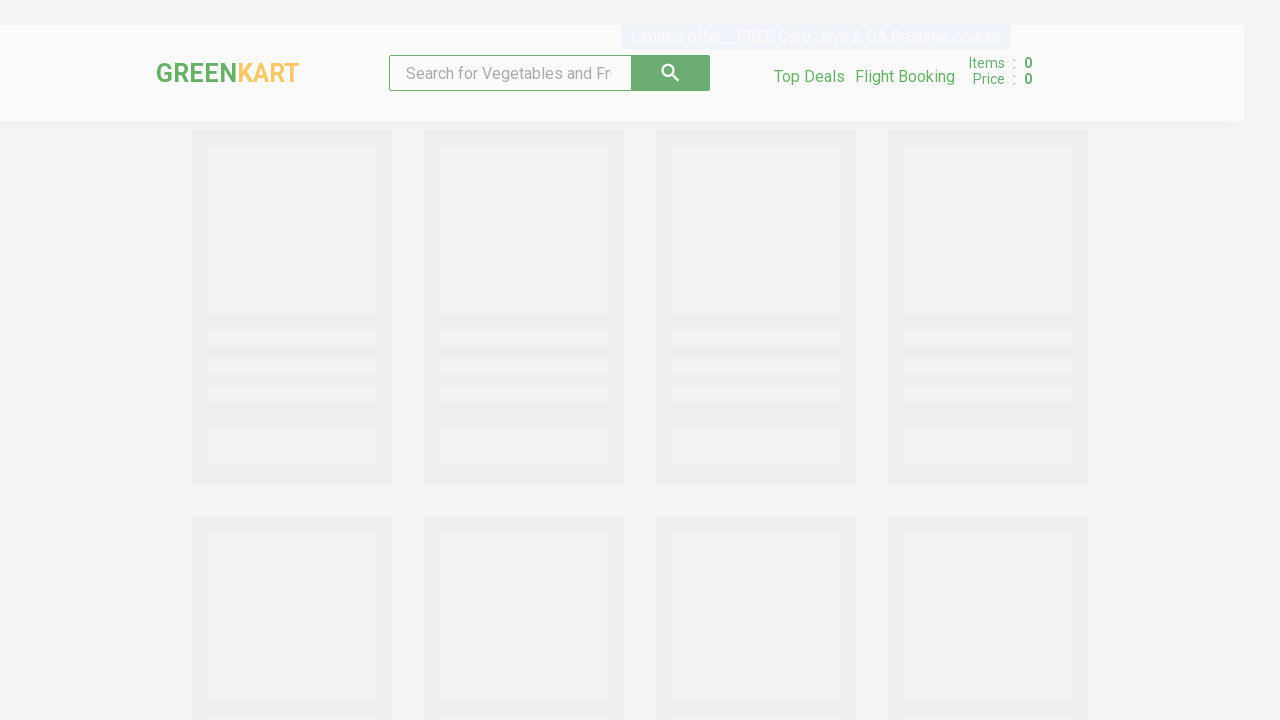

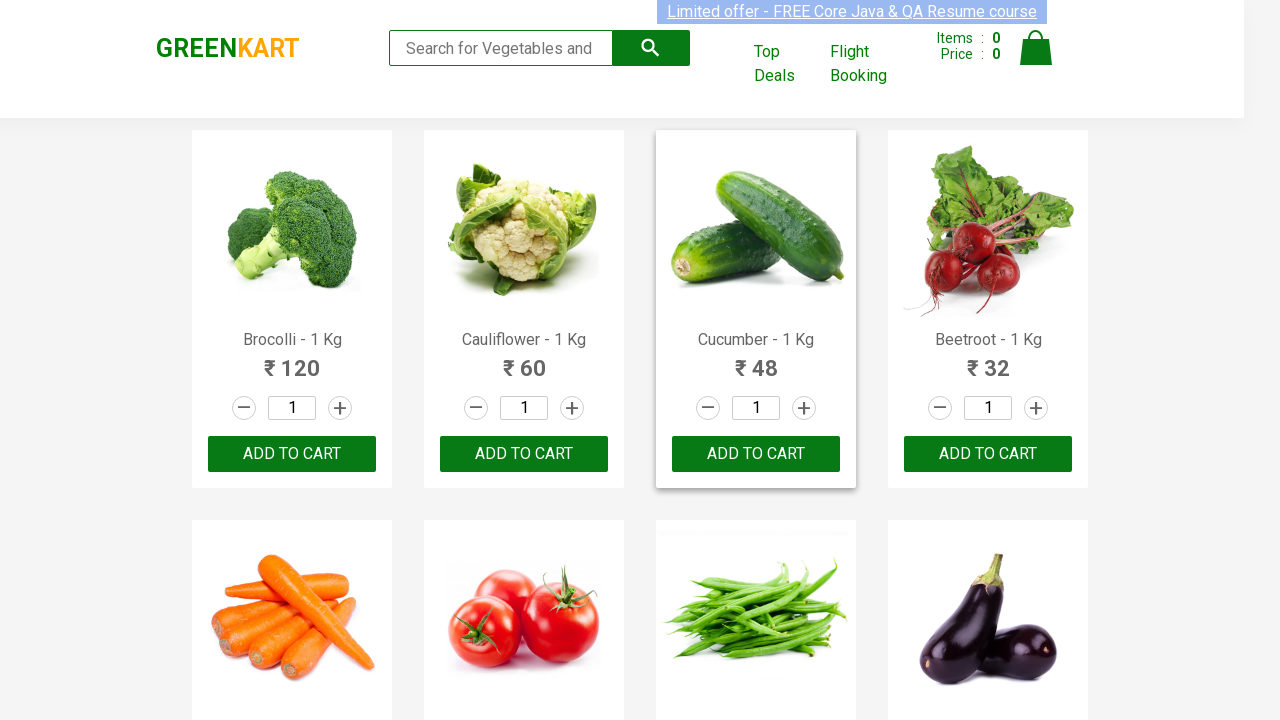